Tests custom context menu by right-clicking element and selecting option from menu

Starting URL: https://swisnl.github.io/jQuery-contextMenu/demo.html

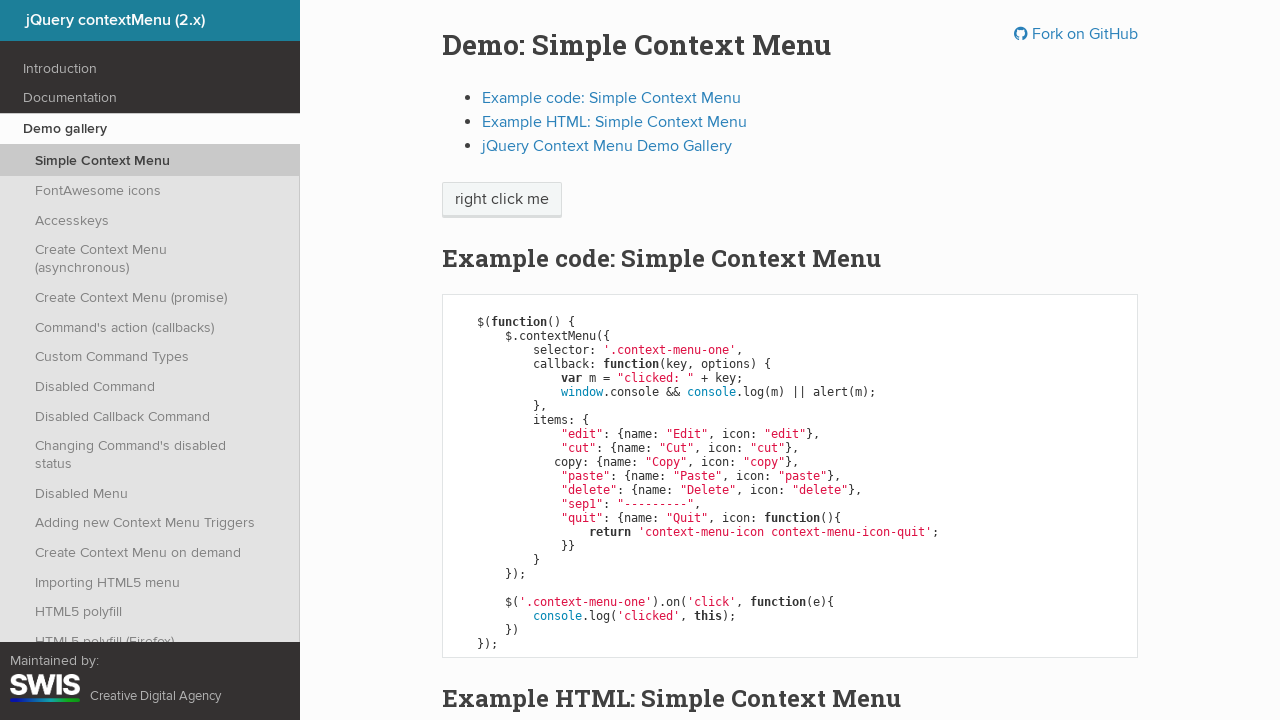

Right-clicked on 'right click me' element to trigger context menu at (502, 200) on xpath=//span[.='right click me']
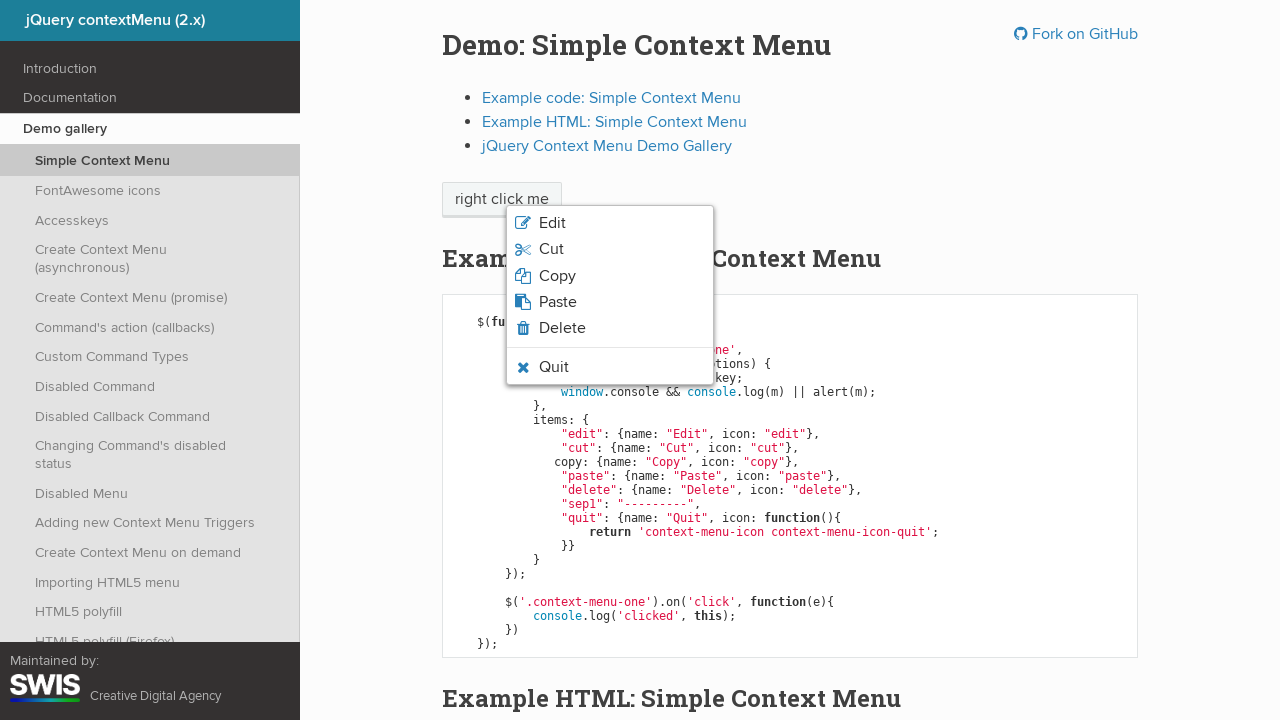

Clicked on 5th option in context menu at (610, 328) on xpath=//ul[@class='context-menu-list context-menu-root']/li[5]
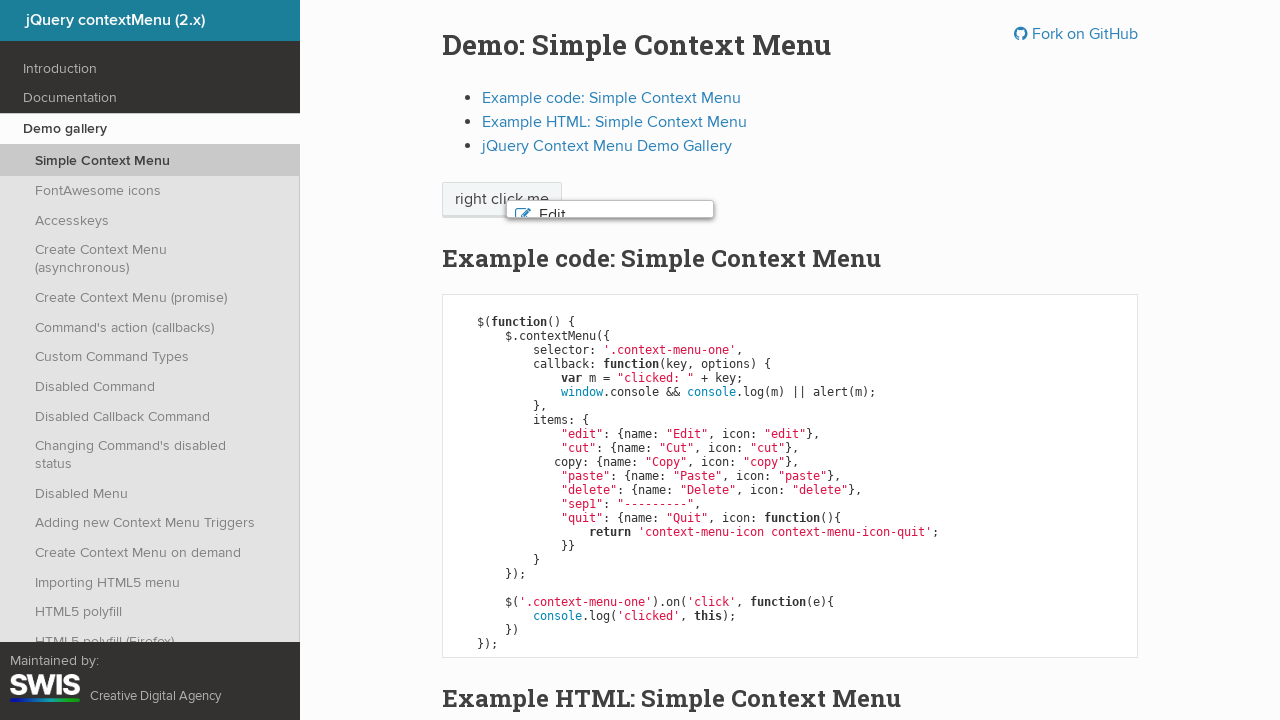

Set up dialog handler to dismiss alerts
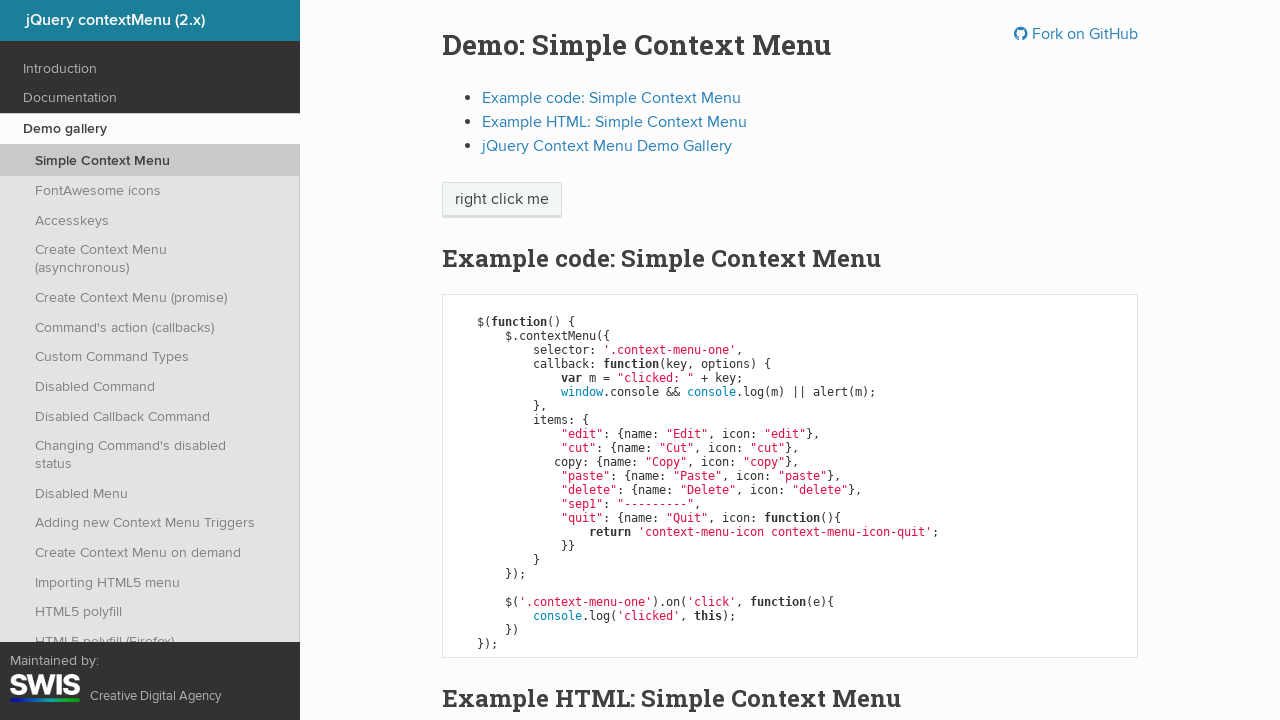

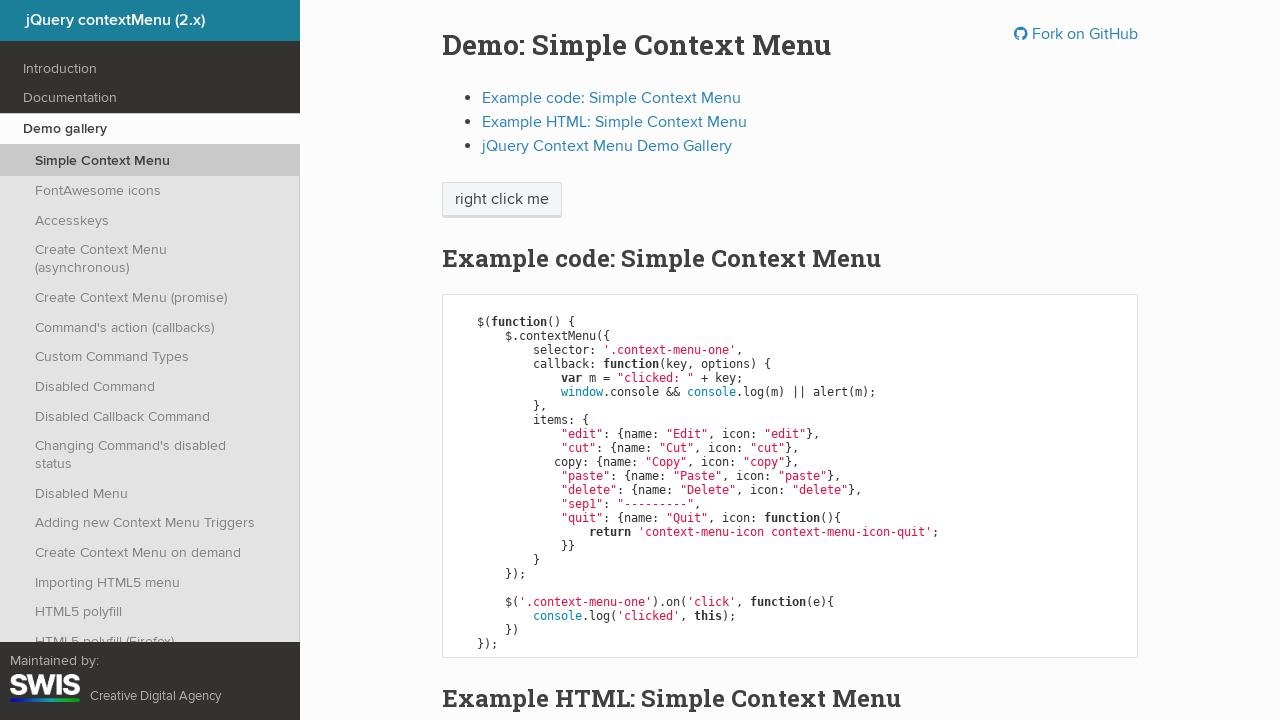